Tests navigation to the text-box page by clicking the menu item and verifying the URL contains 'text-box'

Starting URL: https://demoqa.com/elements

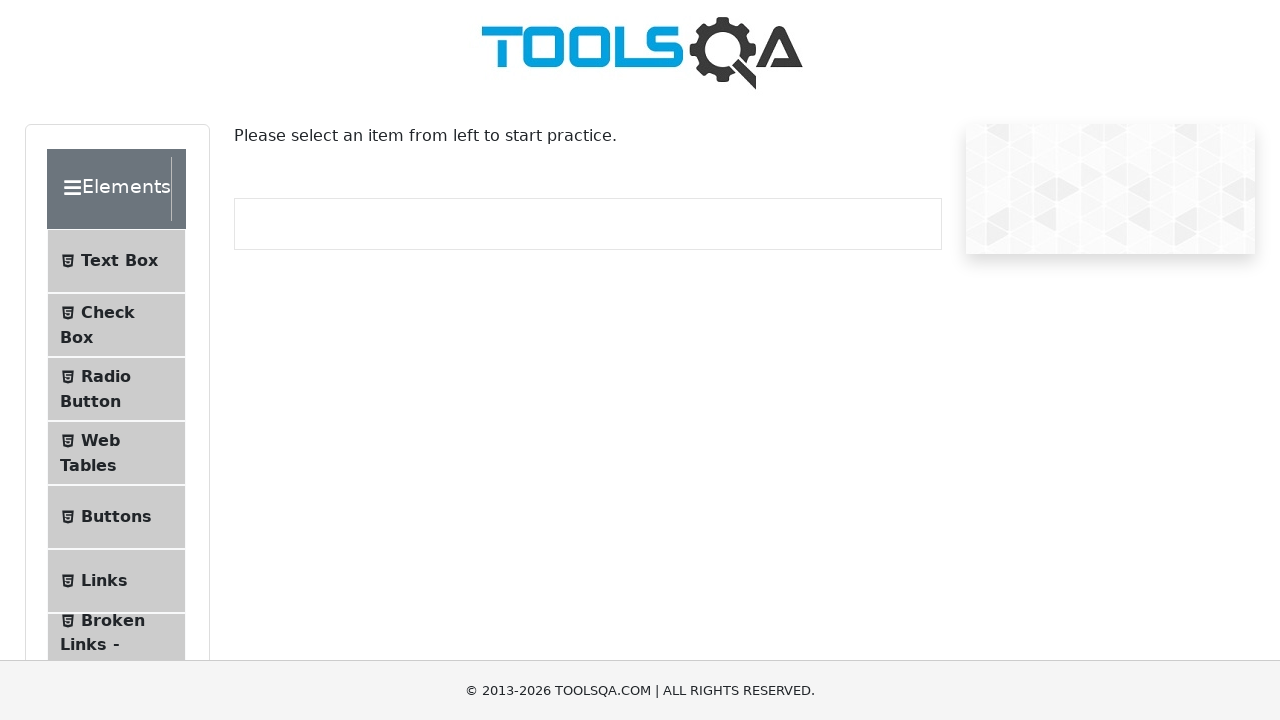

Clicked on Text Box menu item at (116, 261) on #item-0
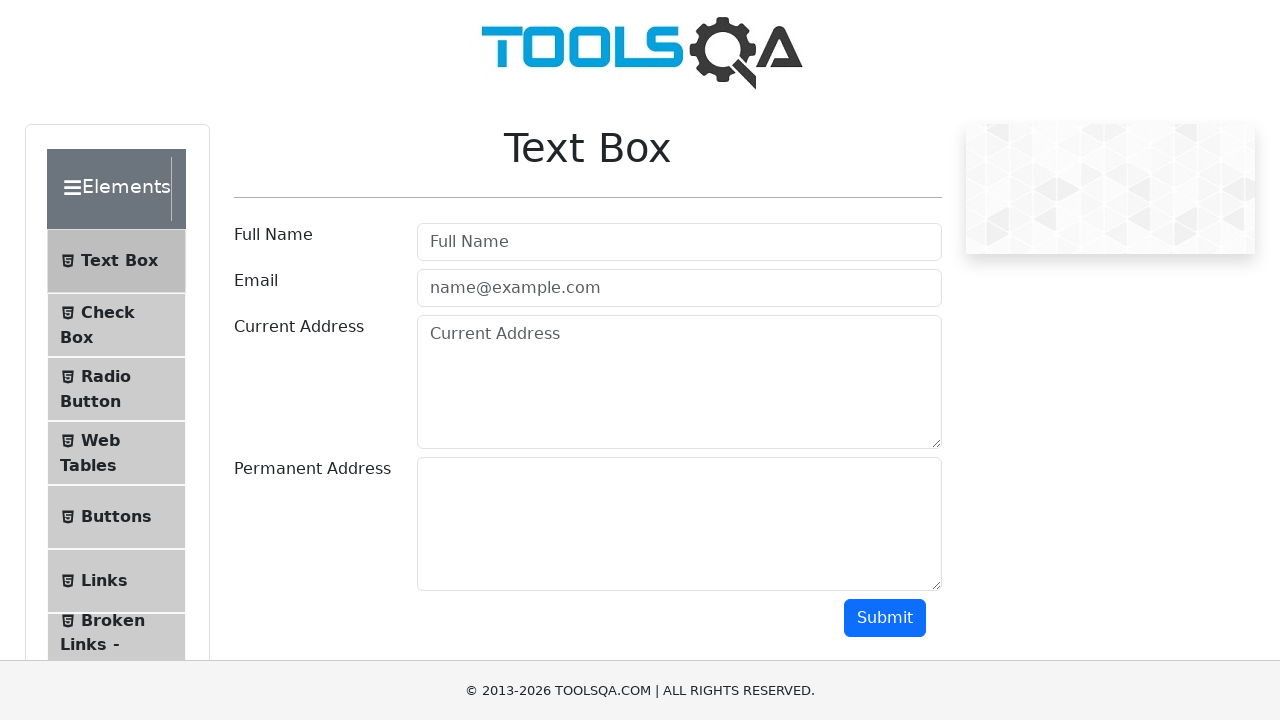

Navigation to text-box page verified - URL contains 'text-box'
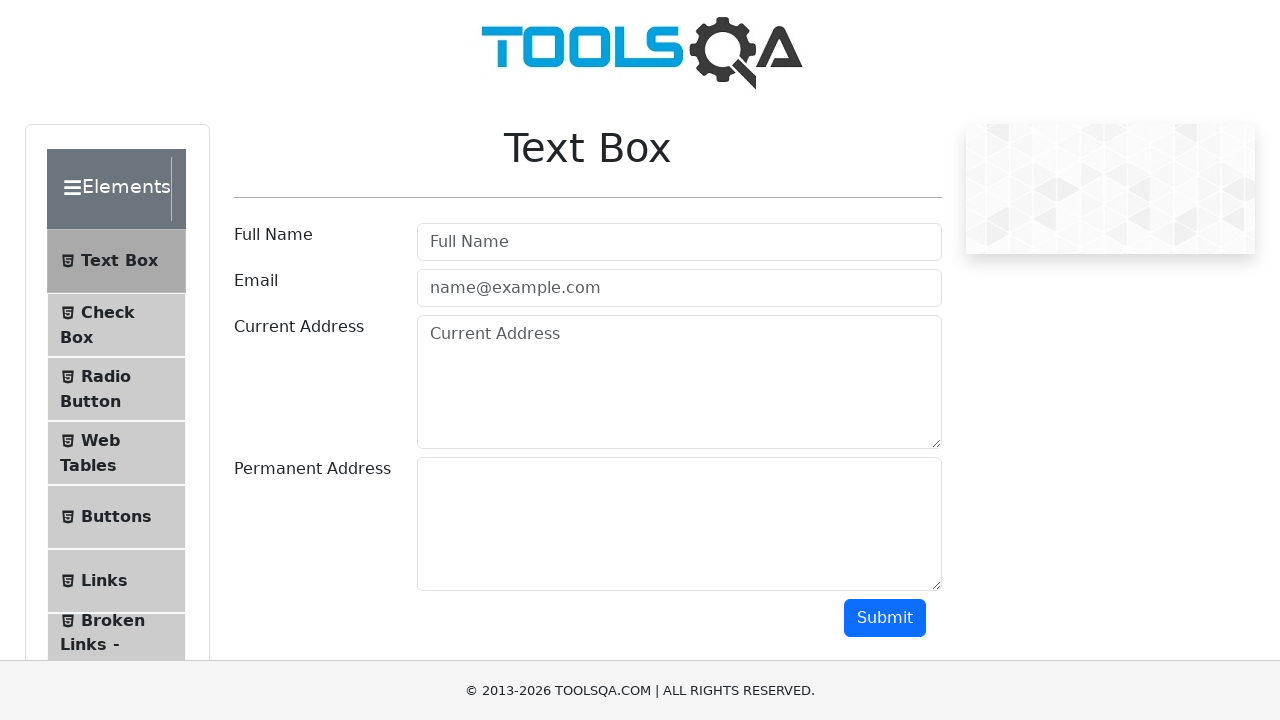

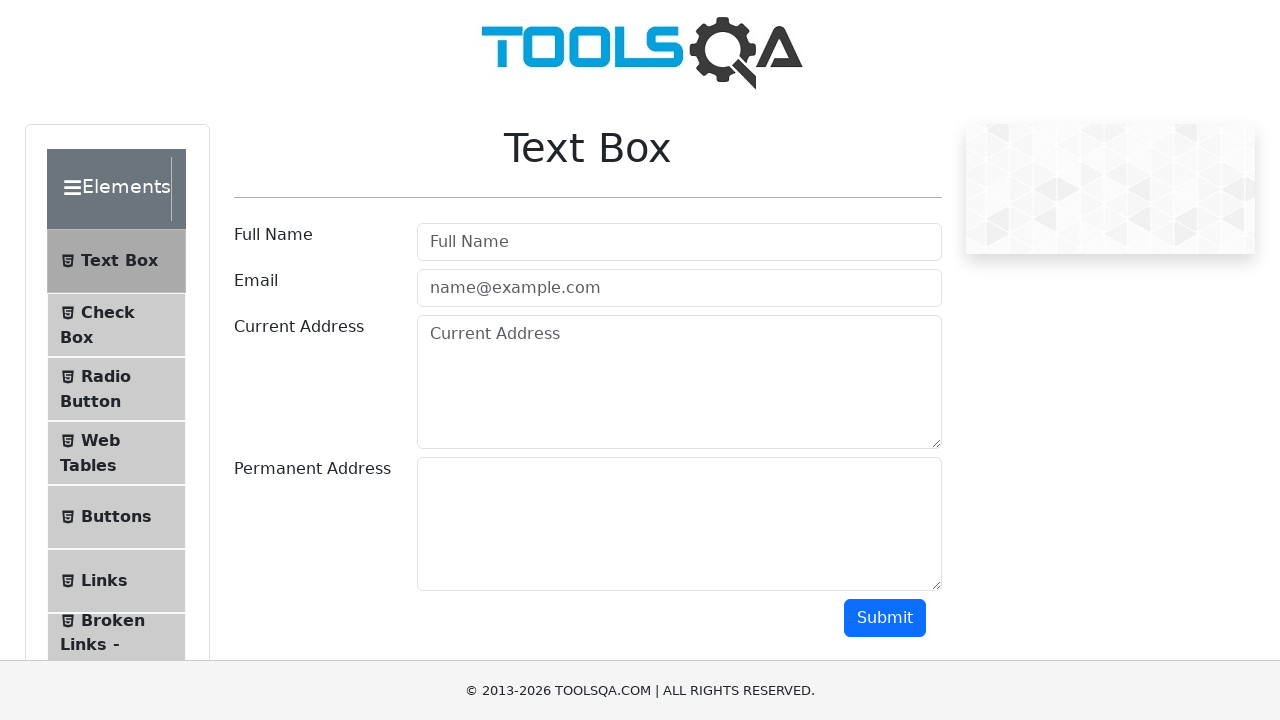